Tests that the player can accumulate points during gameplay.

Starting URL: https://borbely-dominik-peter.github.io/WebProjekt3/

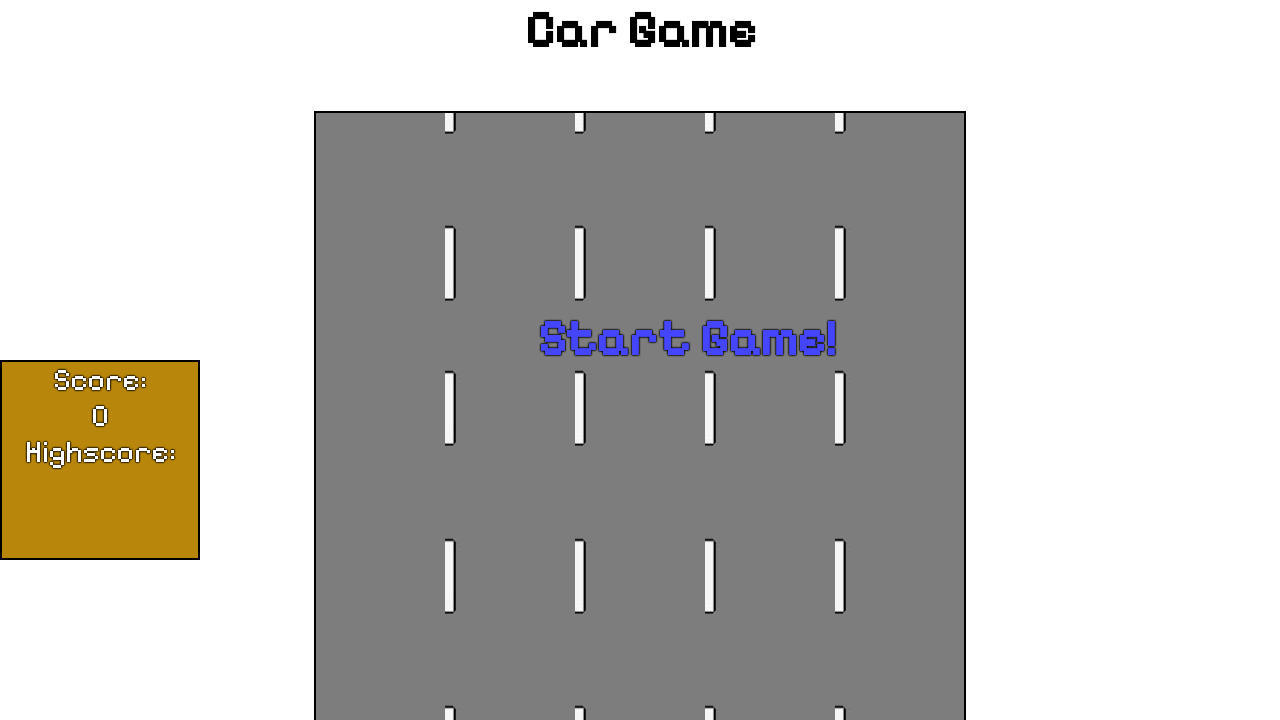

Set up alert dialog handler to auto-accept dialogs
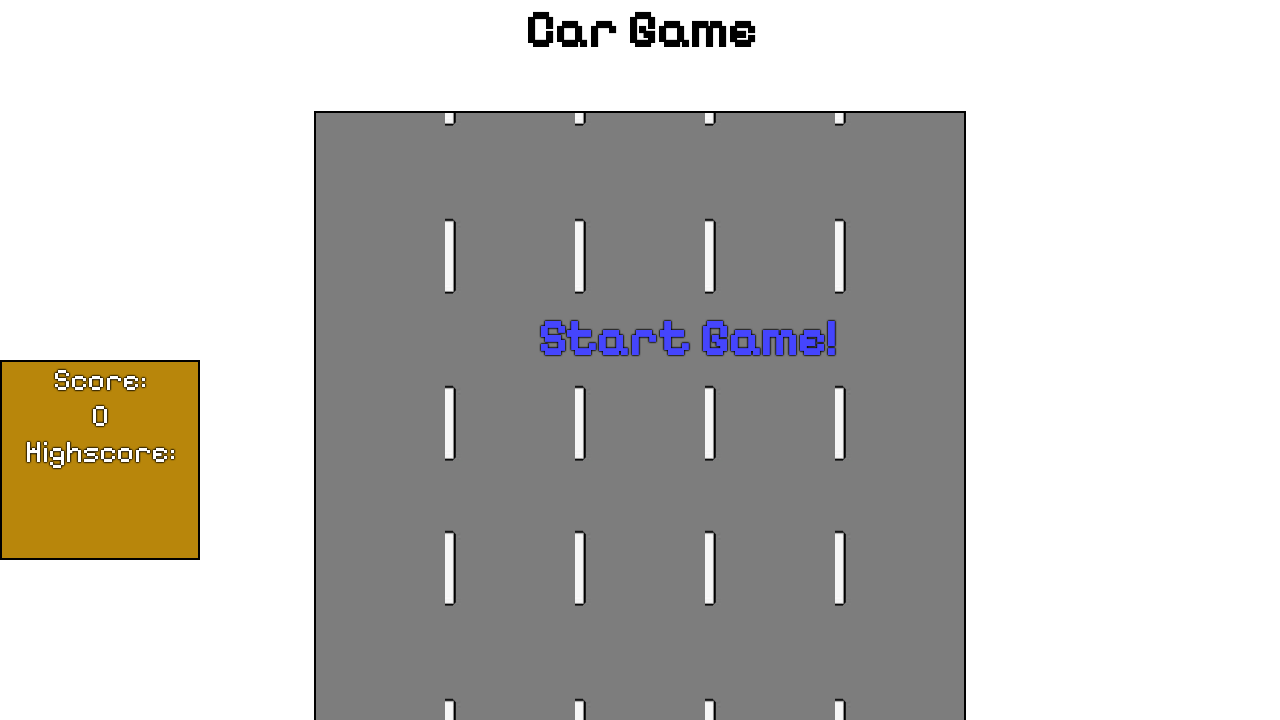

Clicked start button to begin the game at (687, 338) on #startText
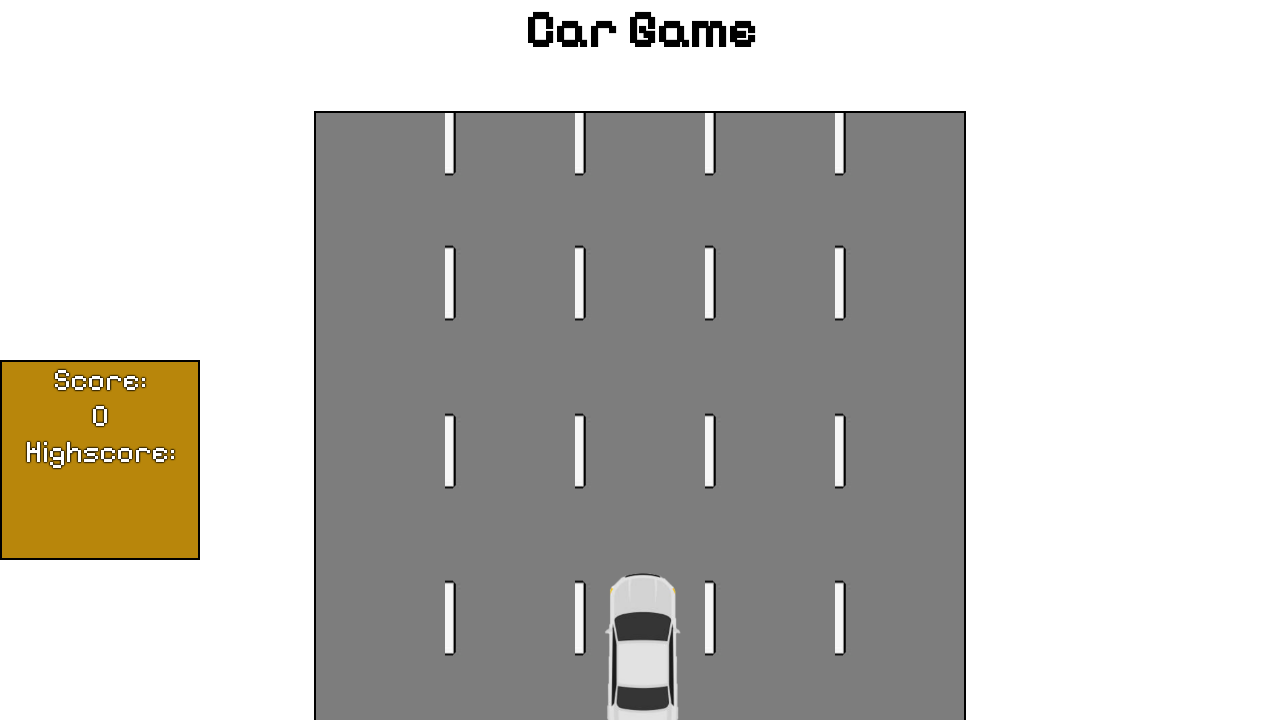

Waited 2 seconds for gameplay to occur
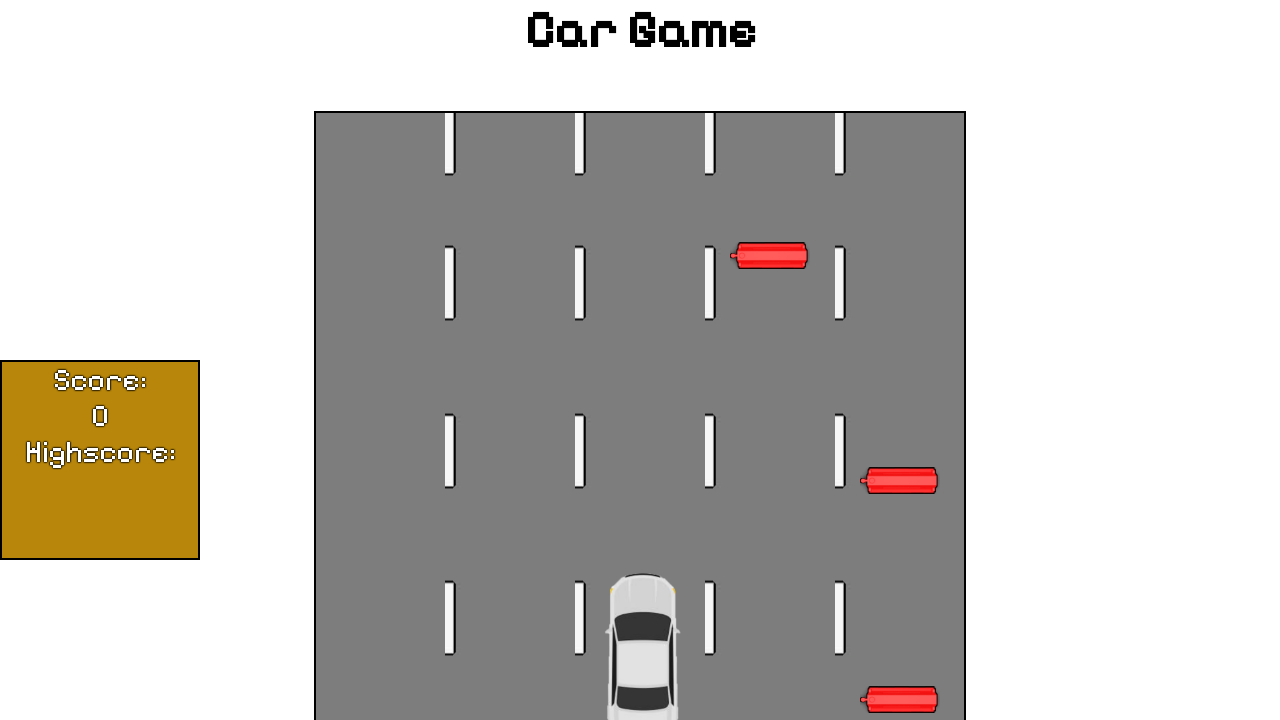

Retrieved score text from score output element
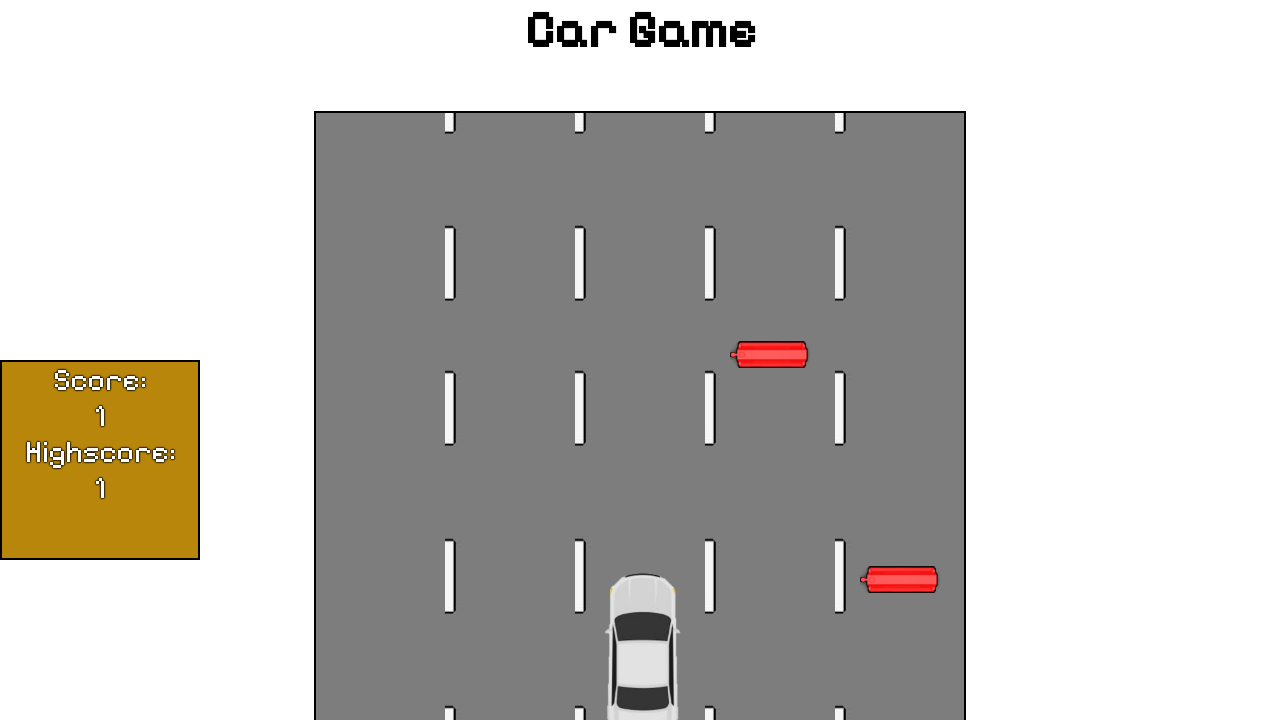

Parsed score value: 1
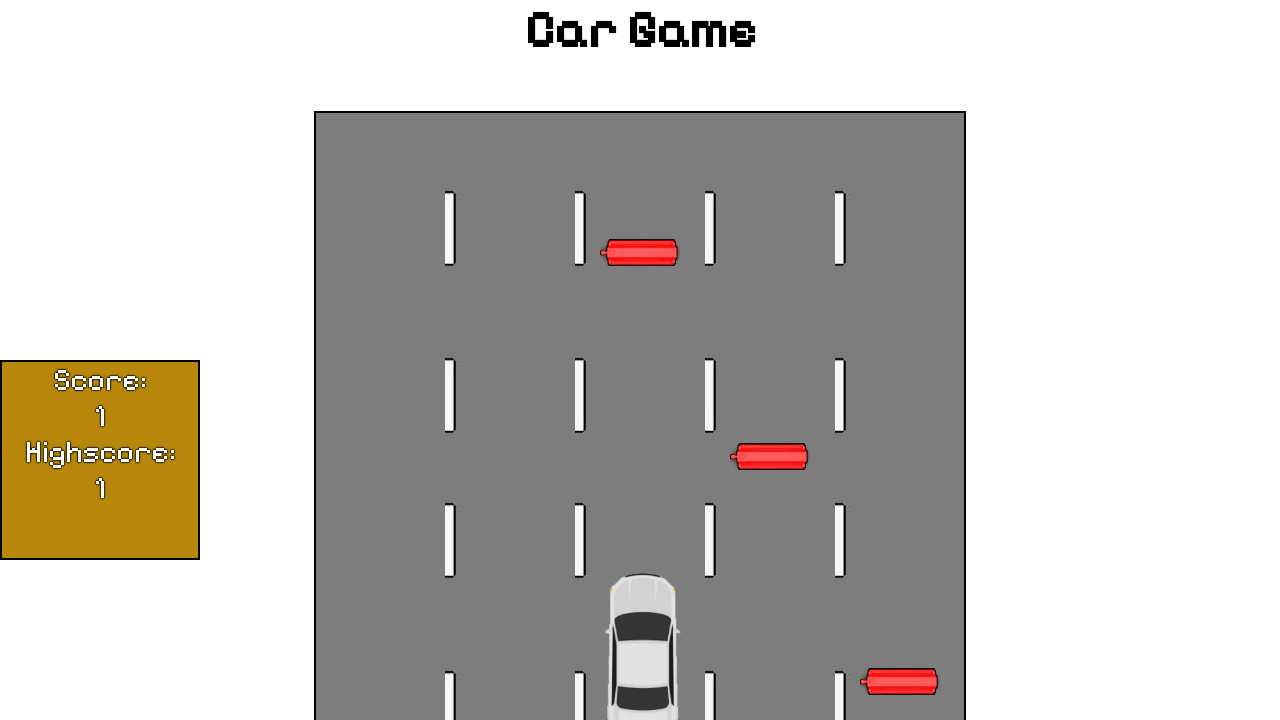

Checked if game over screen is visible
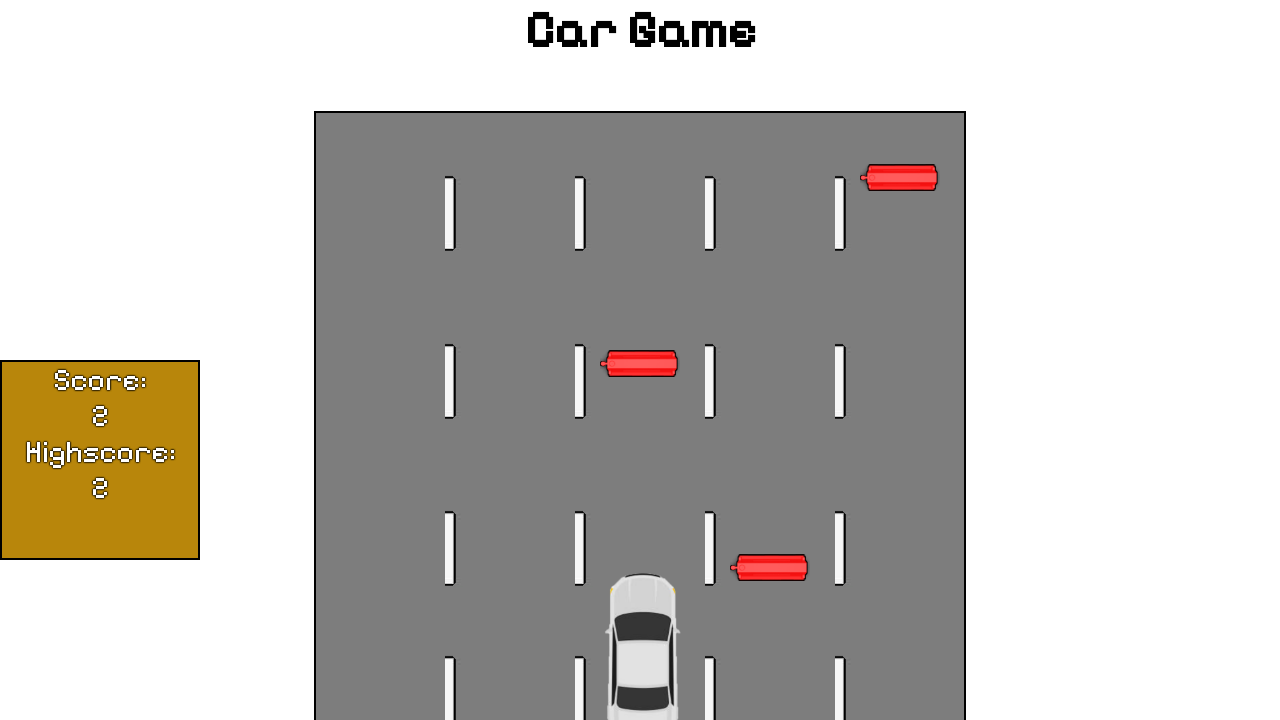

Assertion passed: score > 0 (True) or game ended (False)
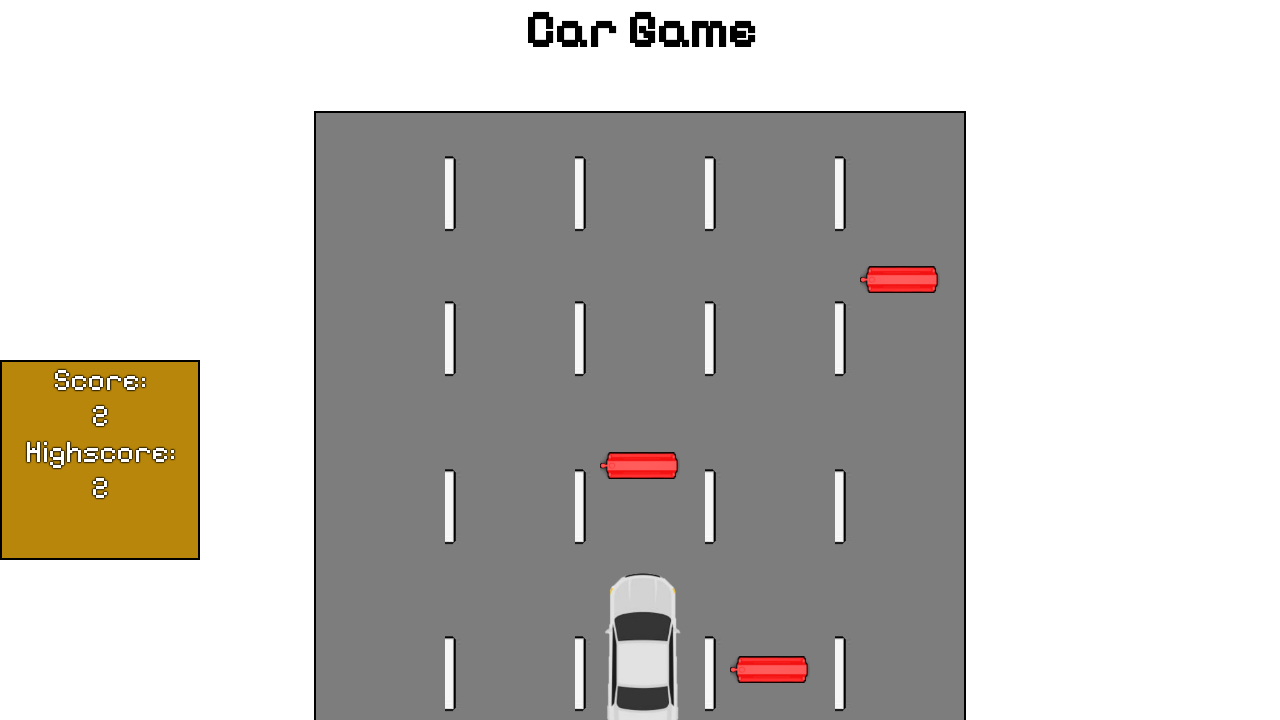

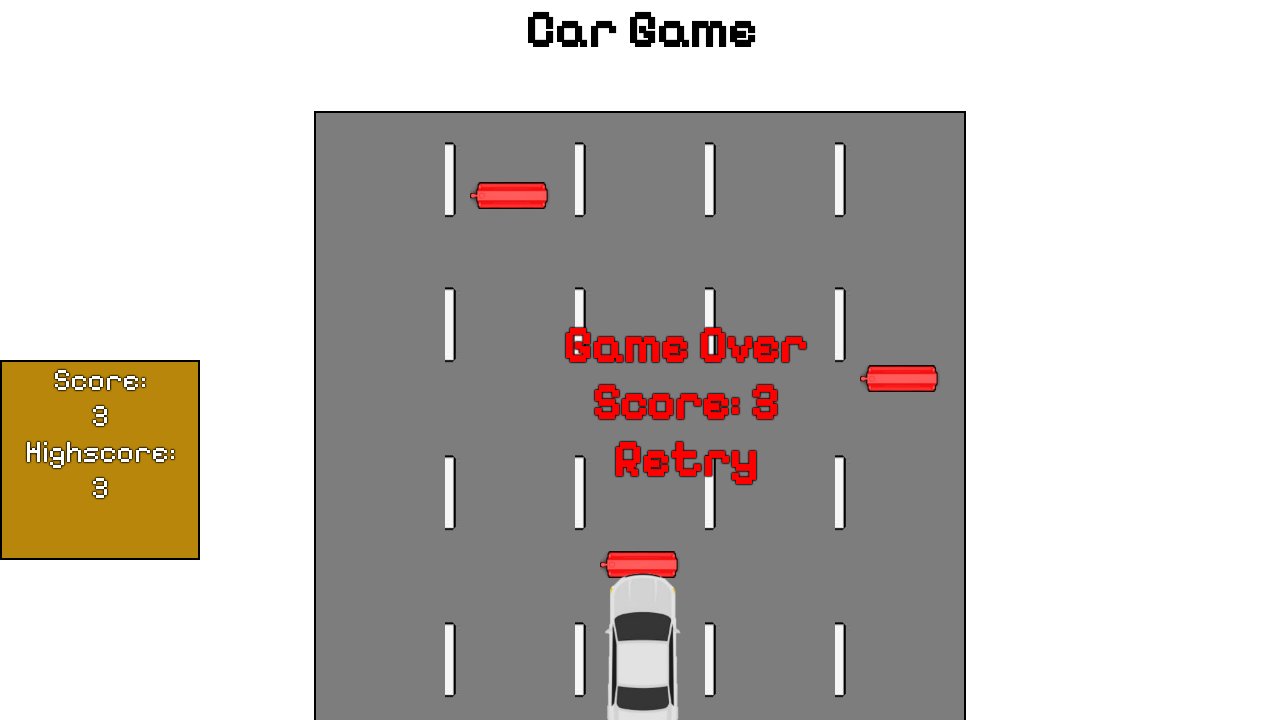